Tests basic browser navigation on a speech therapy website by visiting the homepage, navigating to the "Meet the Team" page, going back, and refreshing the page

Starting URL: http://speechtherapyhubnj.com

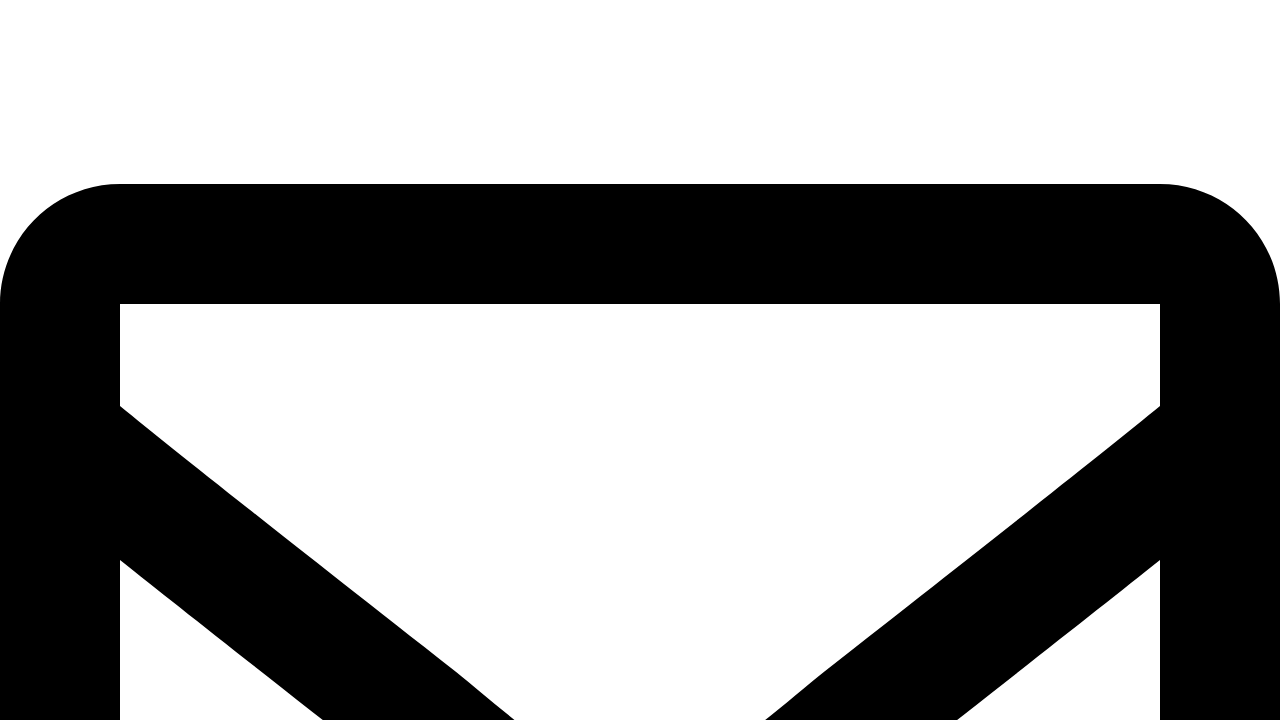

Set viewport to 1920x1080
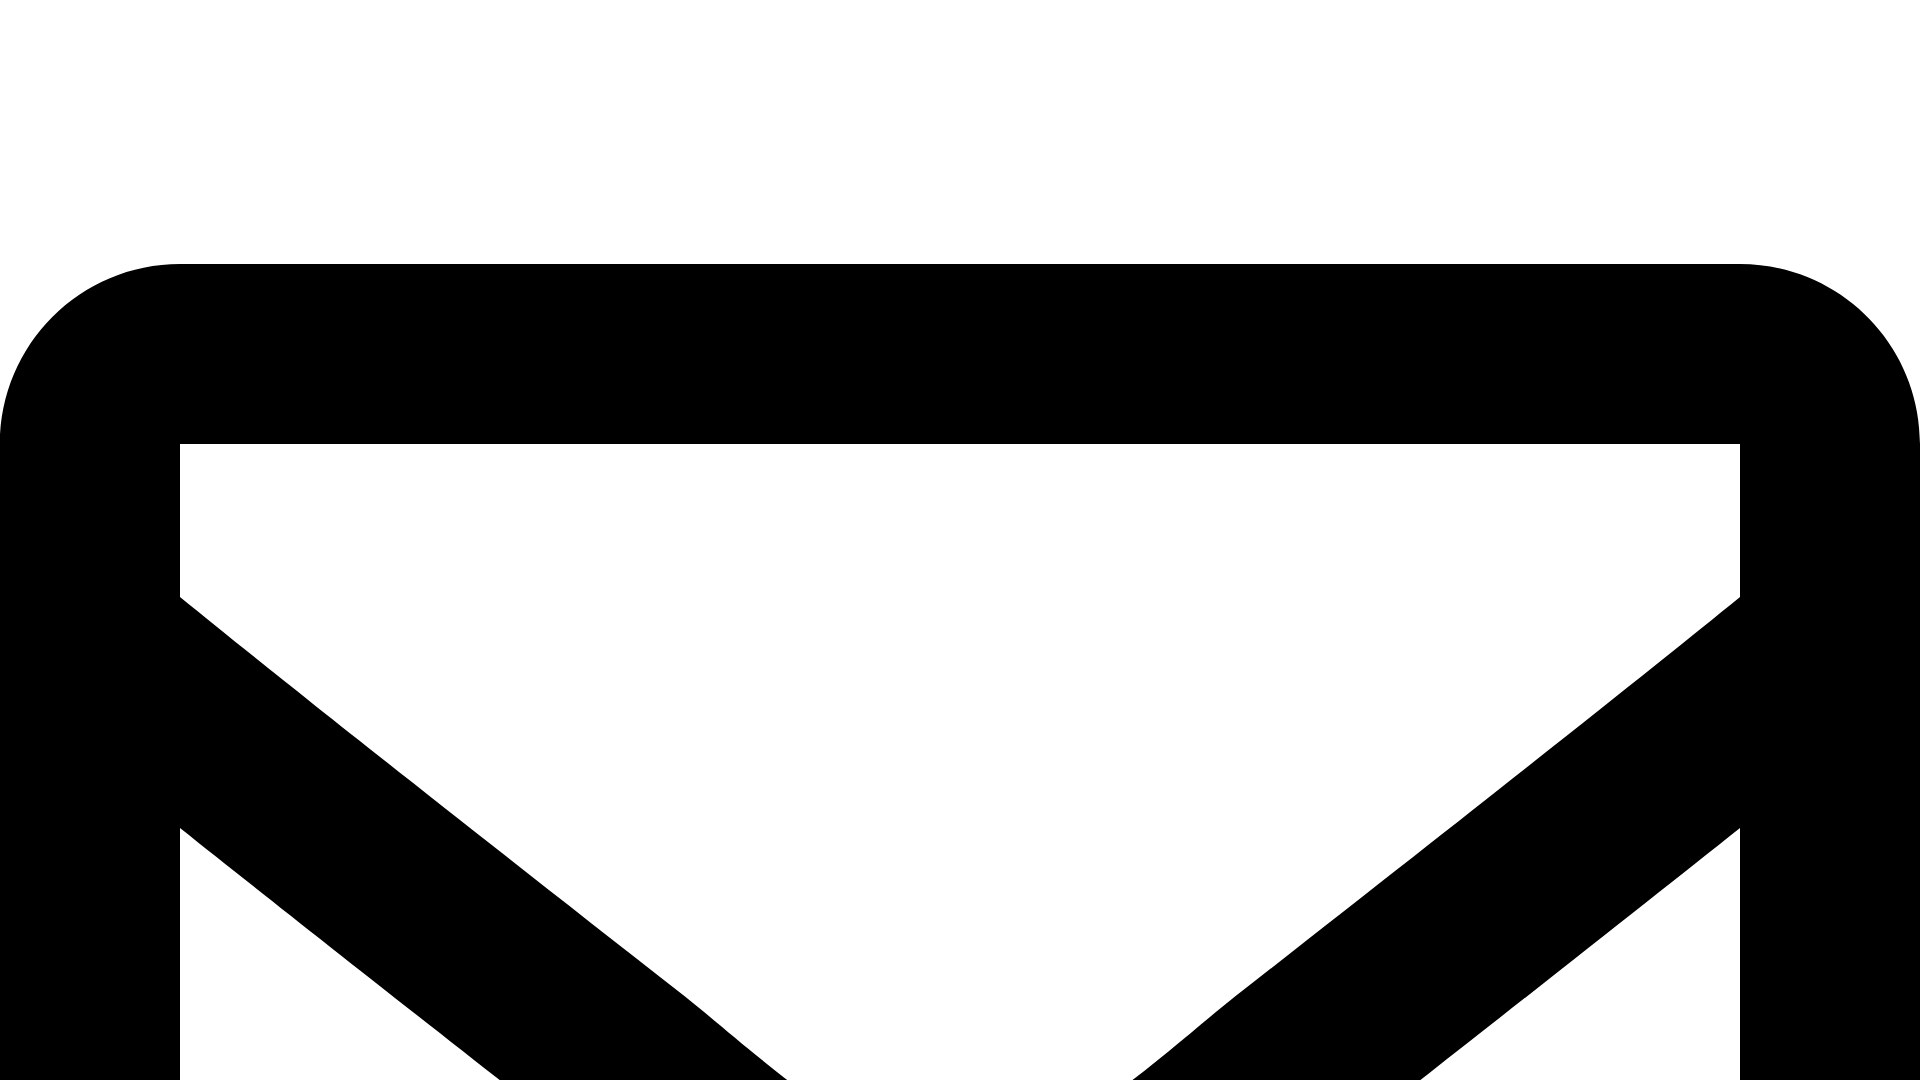

Navigated to Meet the Team page
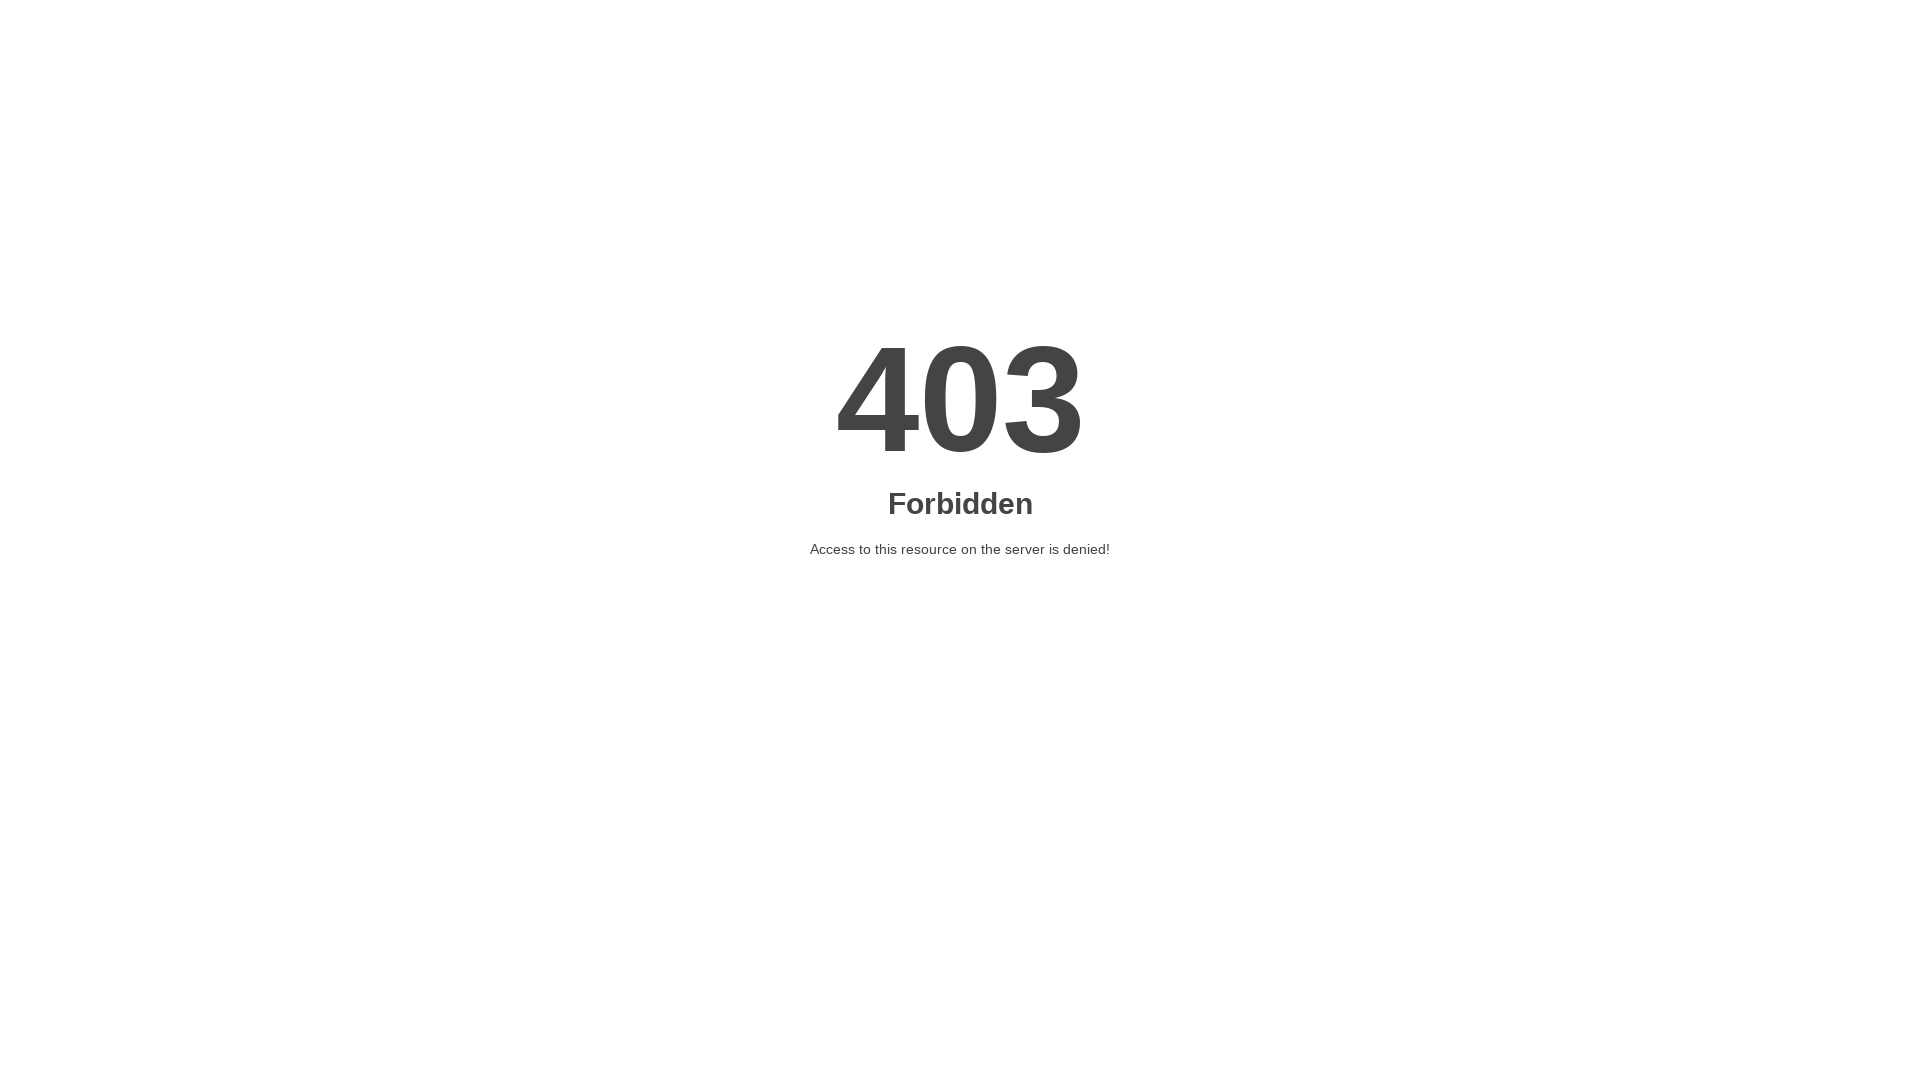

Navigated back to previous page
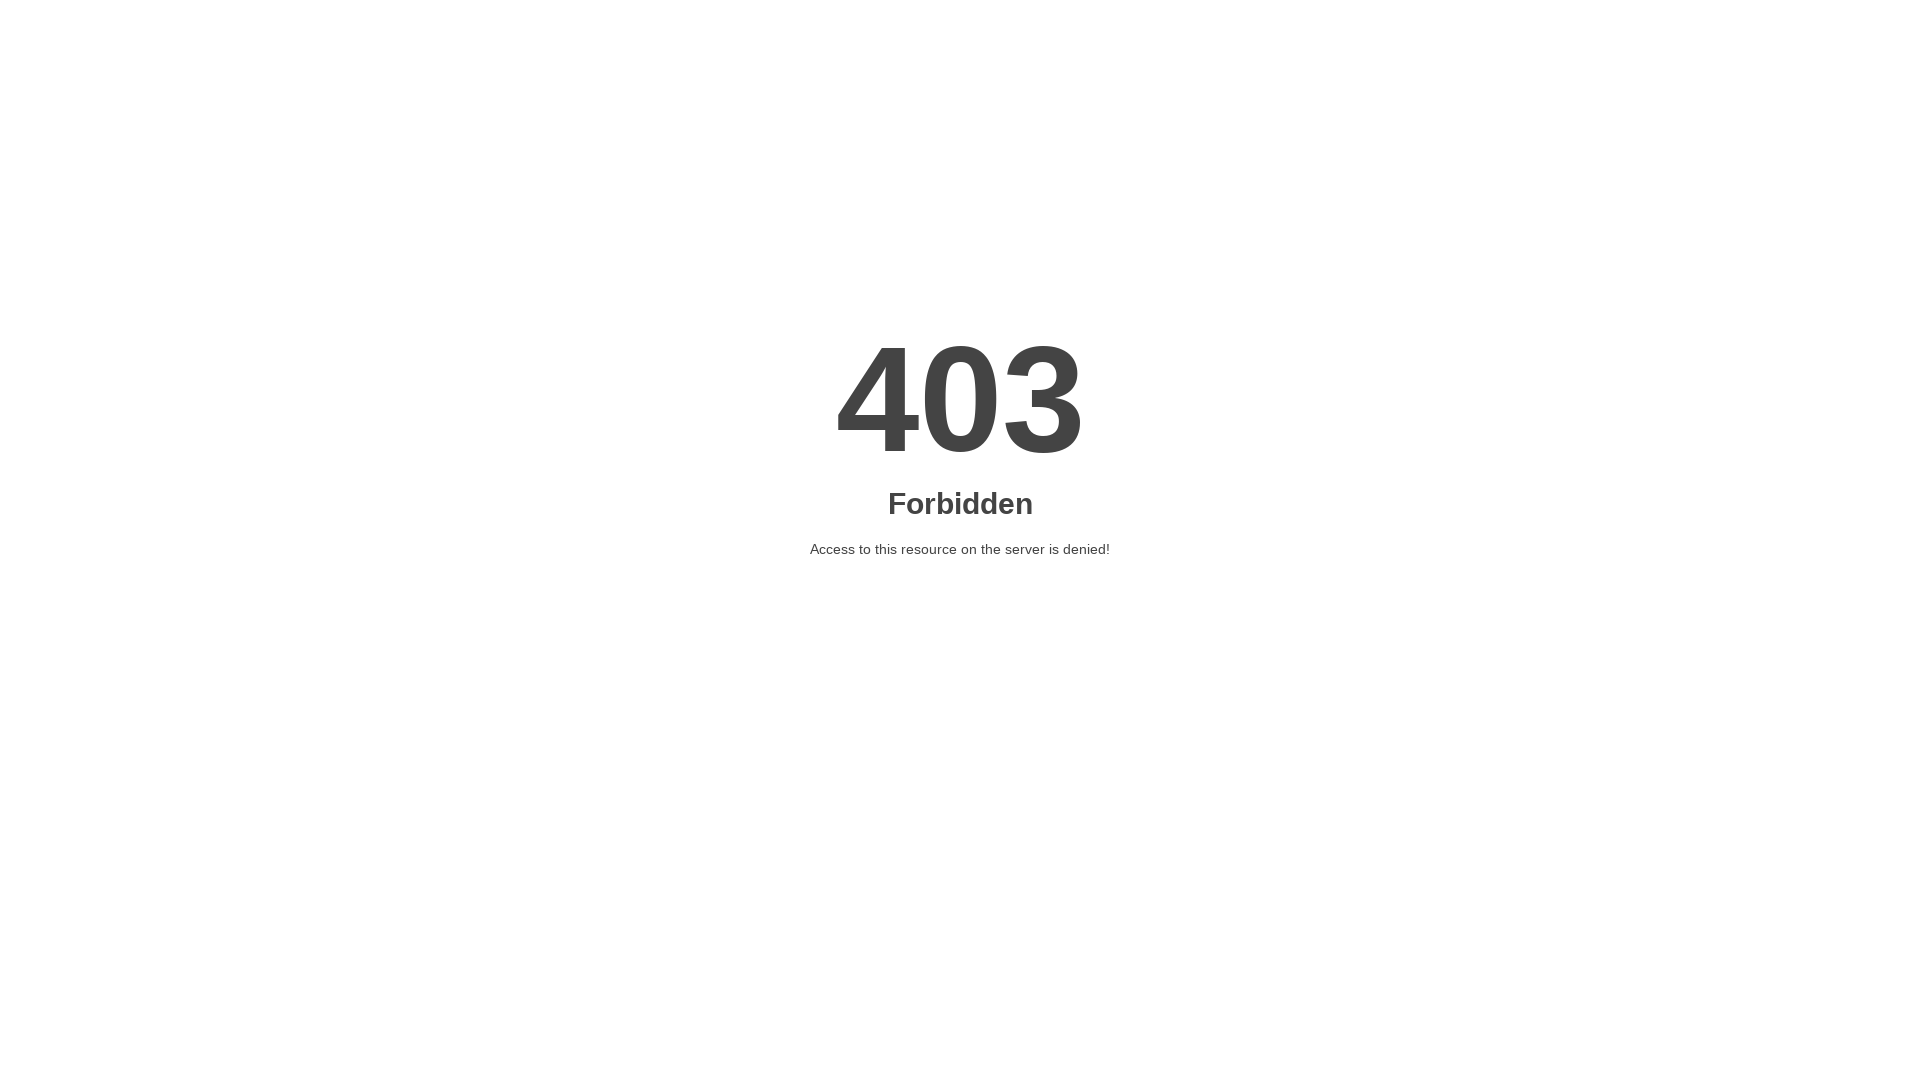

Refreshed the current page
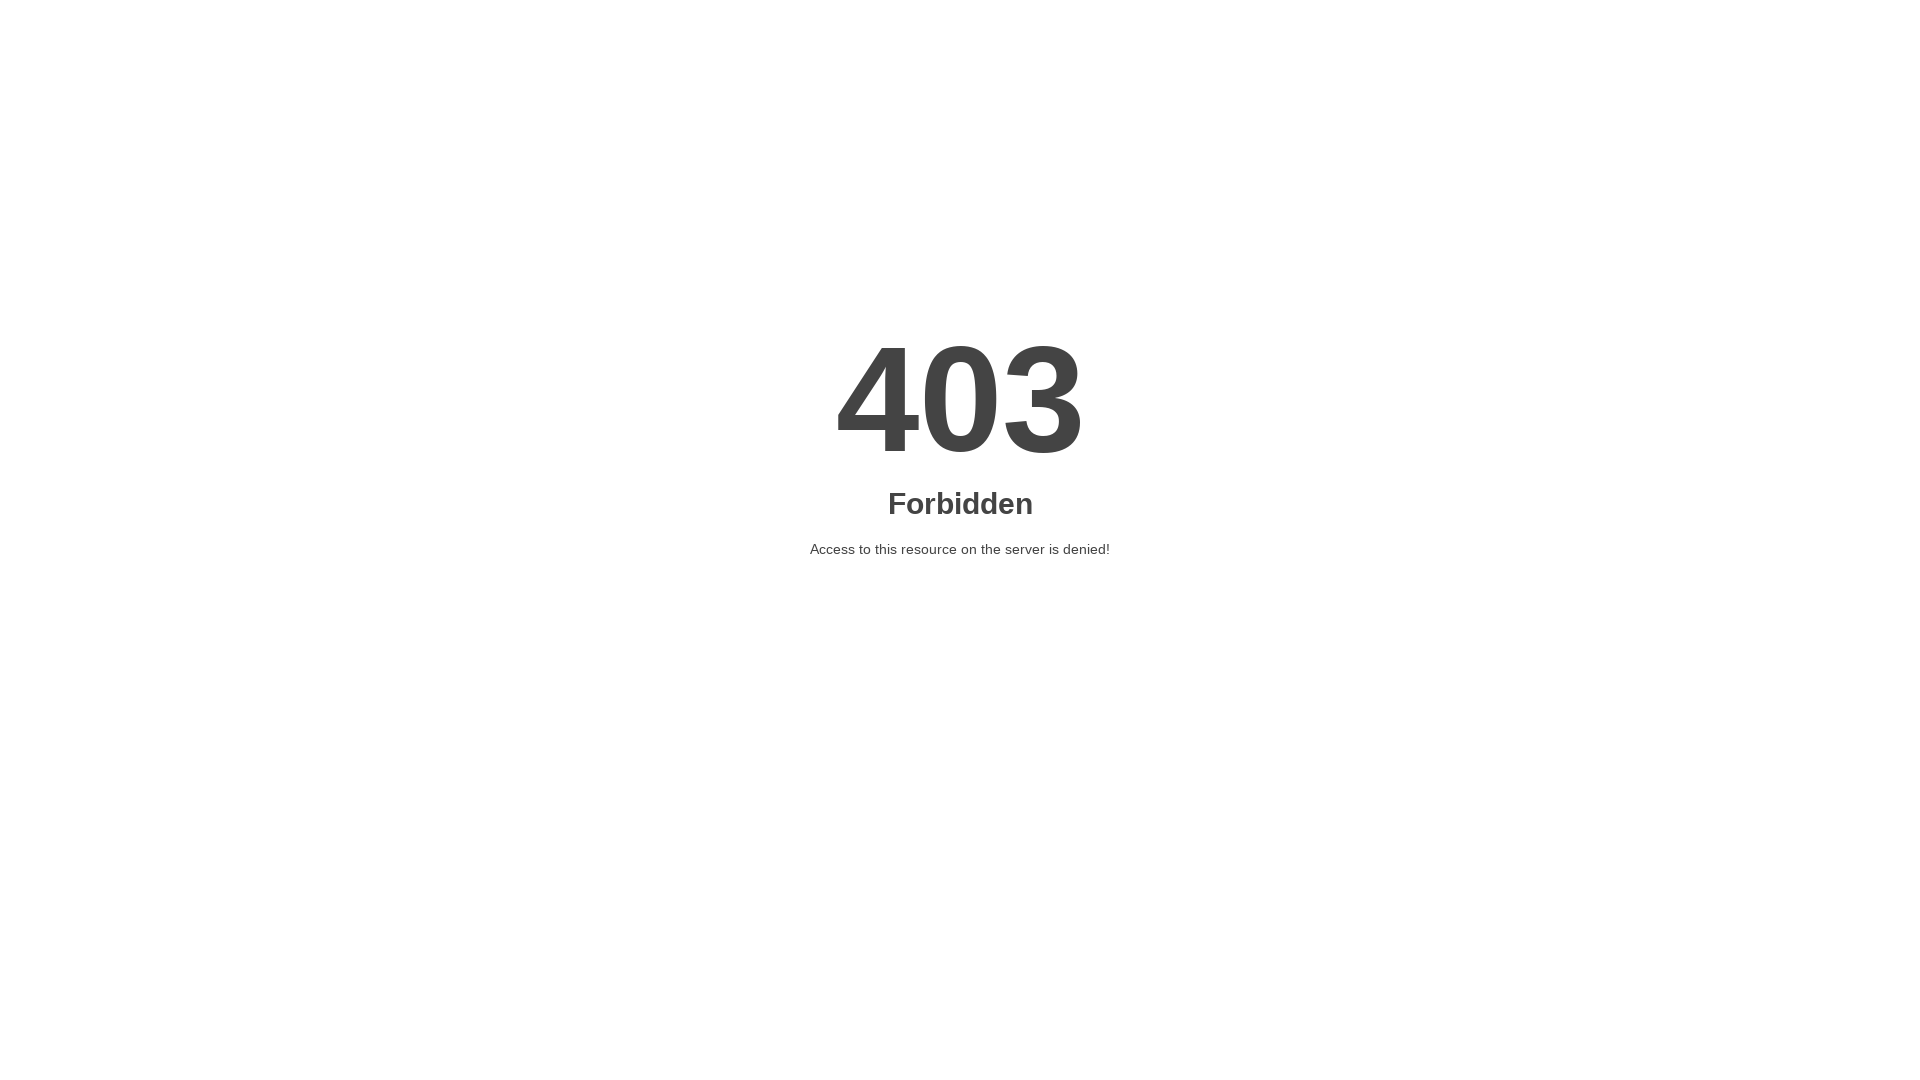

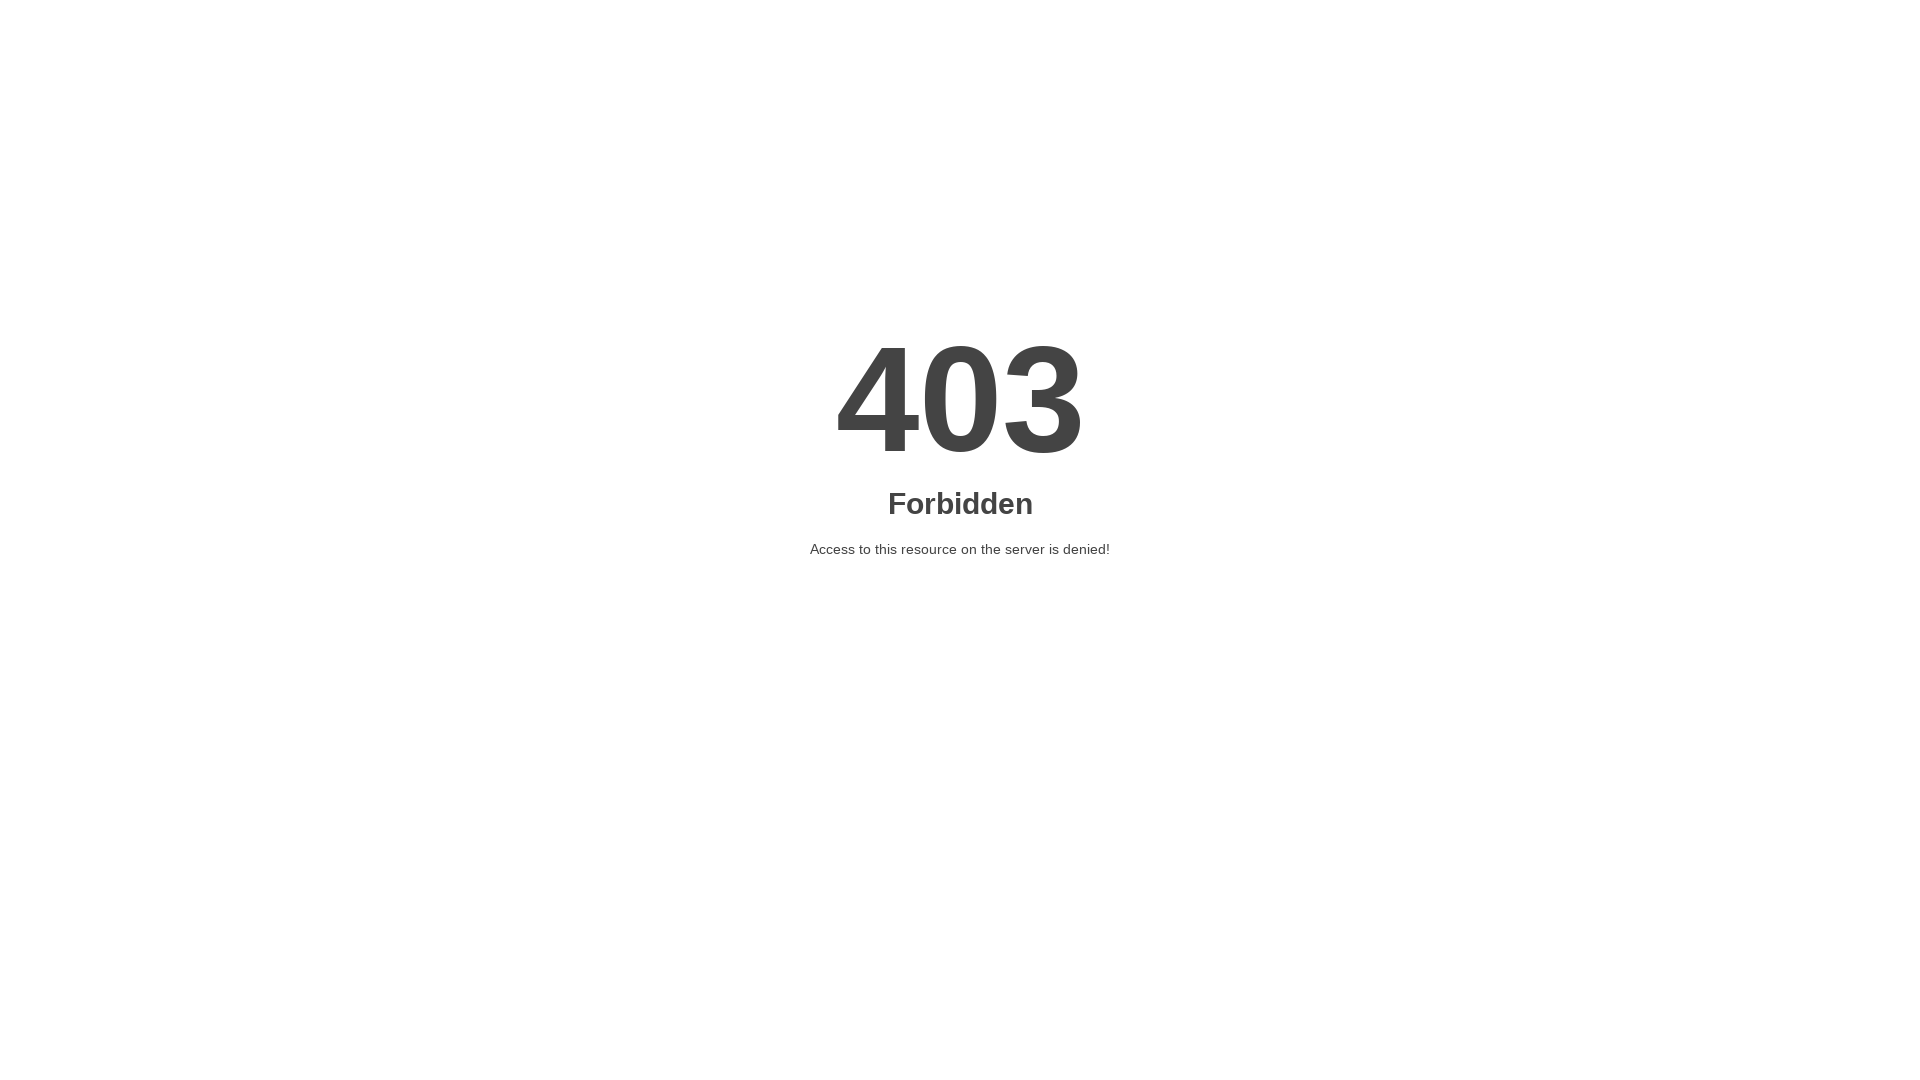